Tests user registration functionality on ParaBank demo site by filling out all required fields (name, address, SSN, username, password) and submitting the form, then verifying successful account creation.

Starting URL: http://parabank.parasoft.com/parabank/register.htm

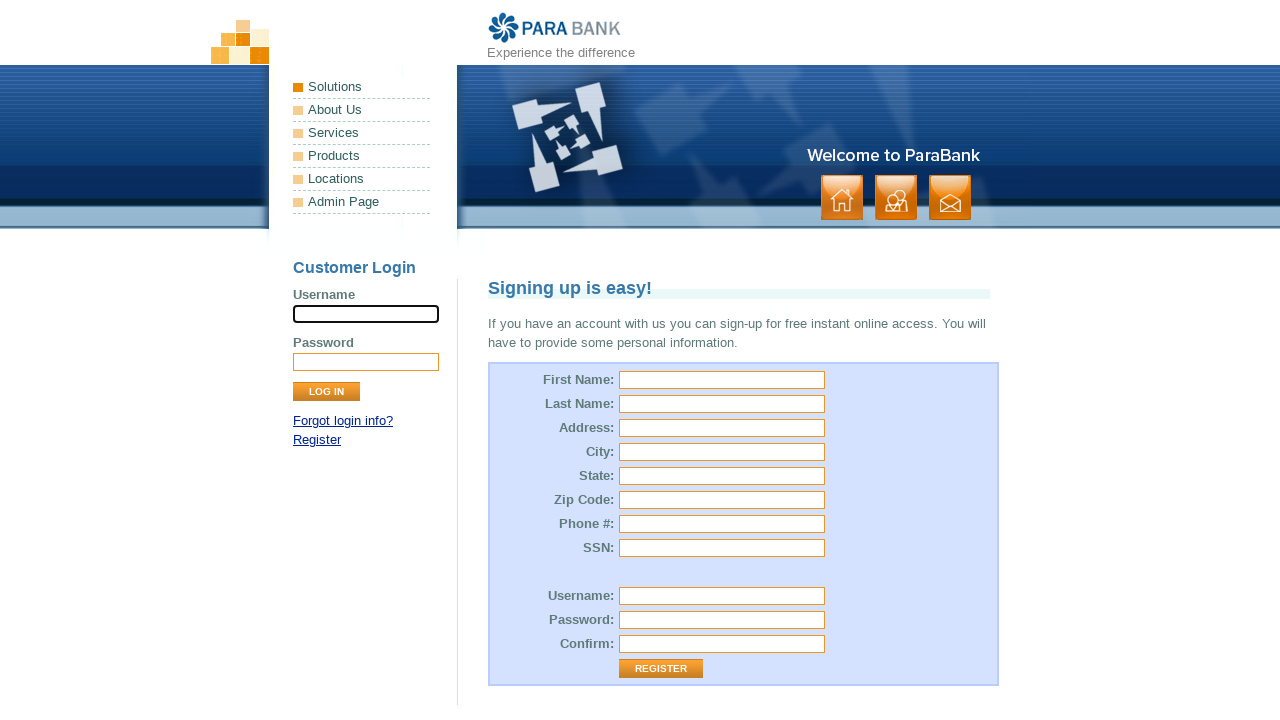

Page loaded with domcontentloaded state
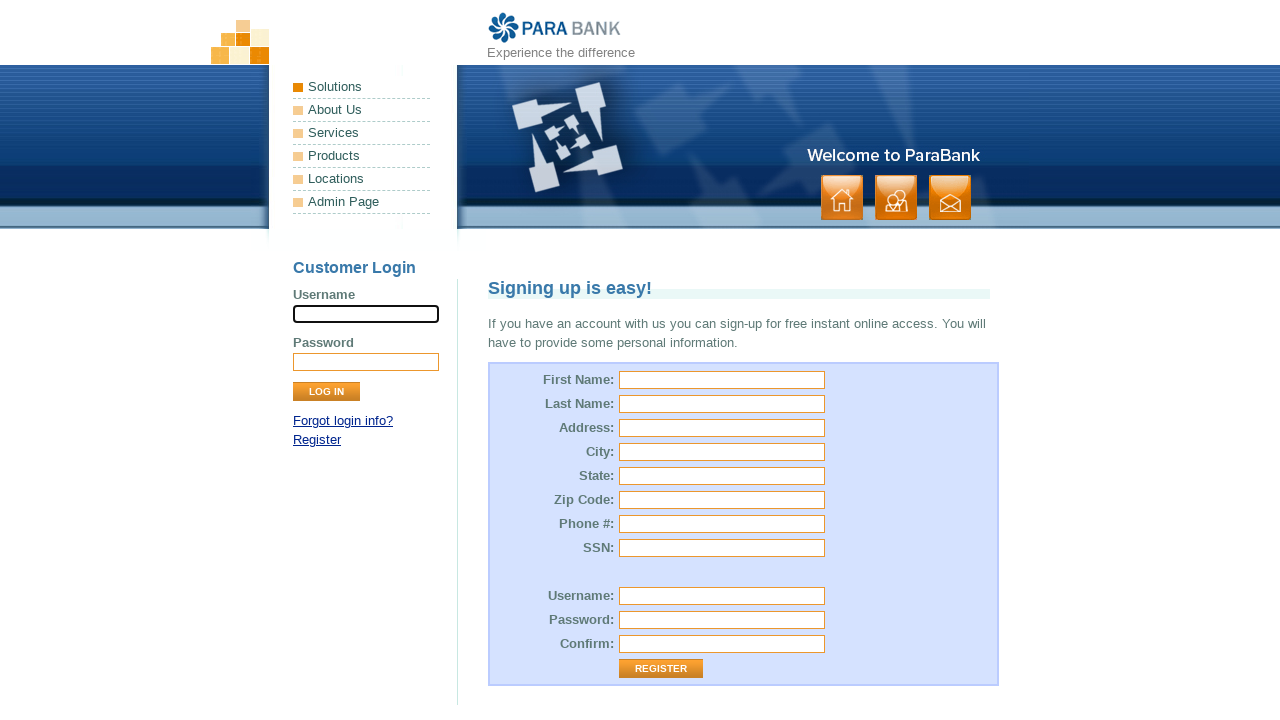

Filled first name field with 'Jordan' on #customer\.firstName
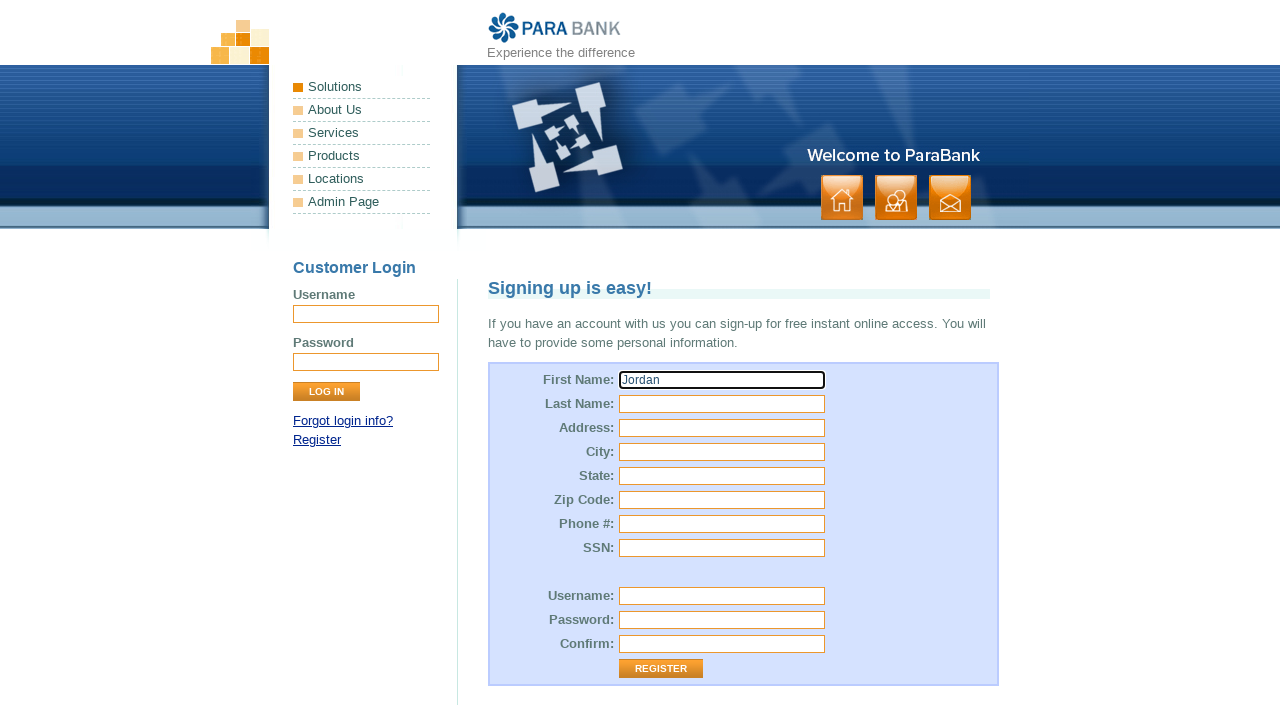

Filled last name field with 'Mitchell' on #customer\.lastName
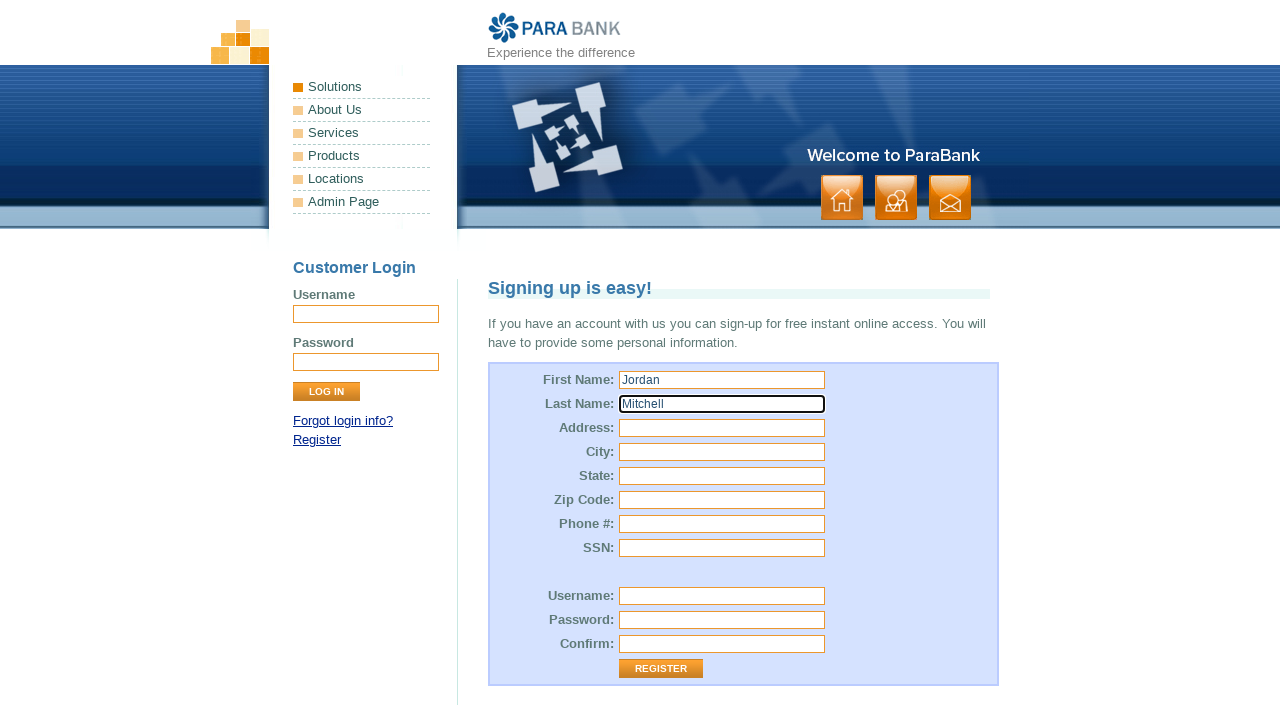

Filled street address field with '742 Maple Avenue' on #customer\.address\.street
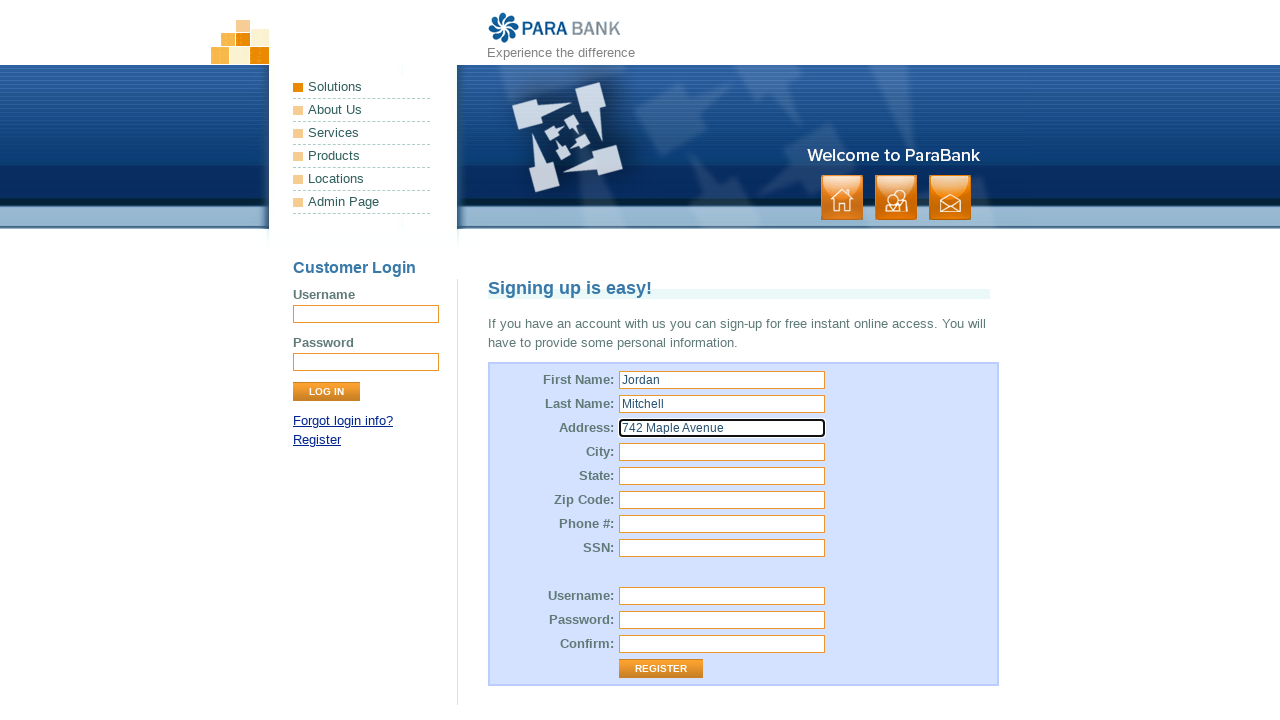

Filled city field with 'Portland' on #customer\.address\.city
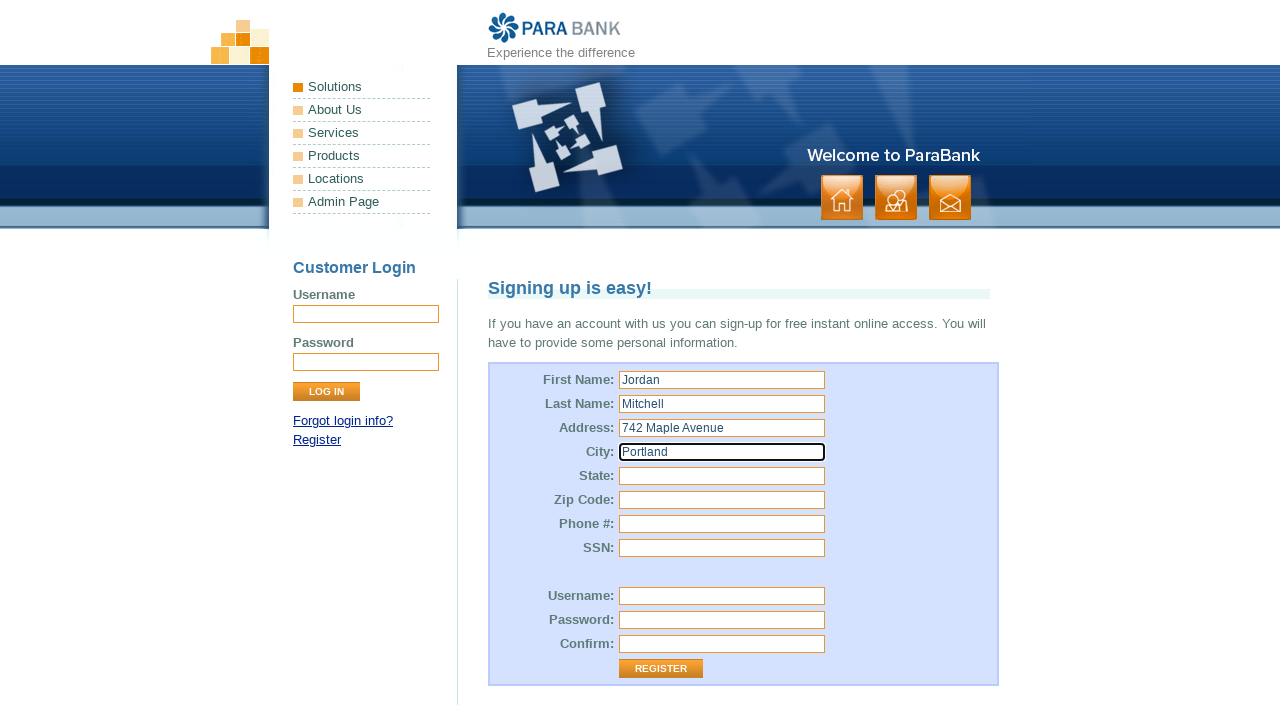

Filled state field with 'Oregon' on #customer\.address\.state
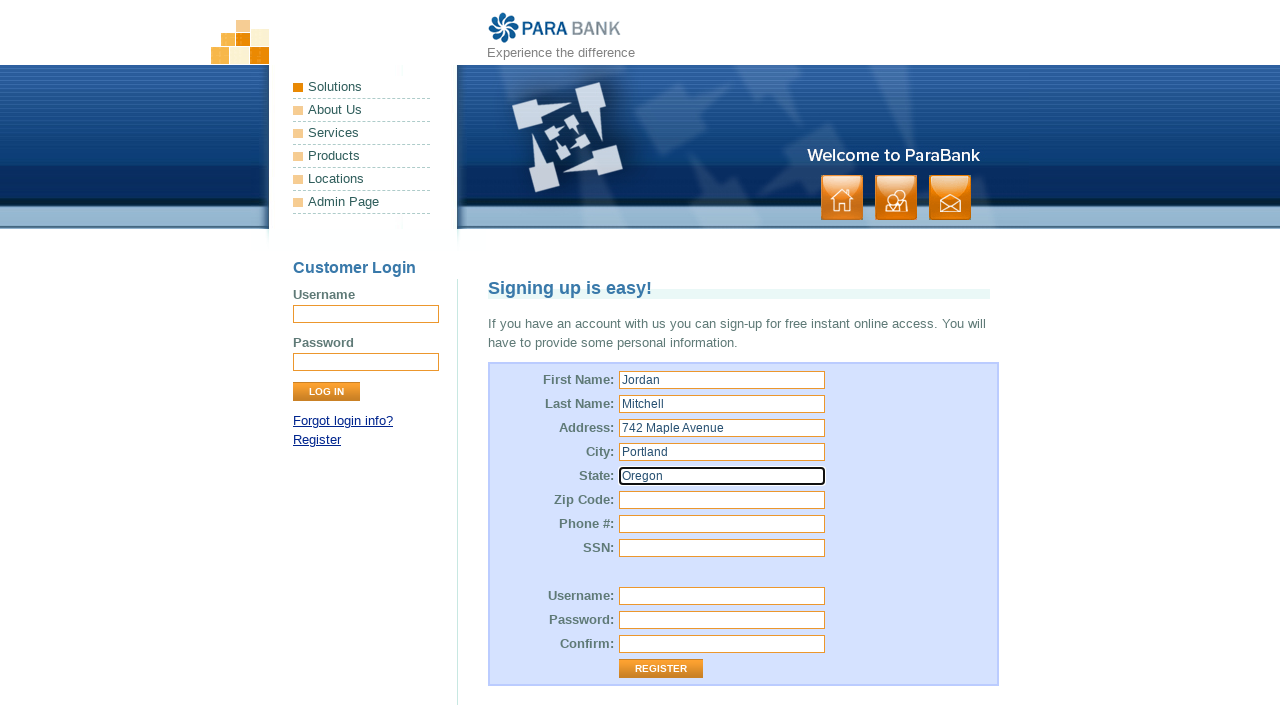

Filled zip code field with '97205' on #customer\.address\.zipCode
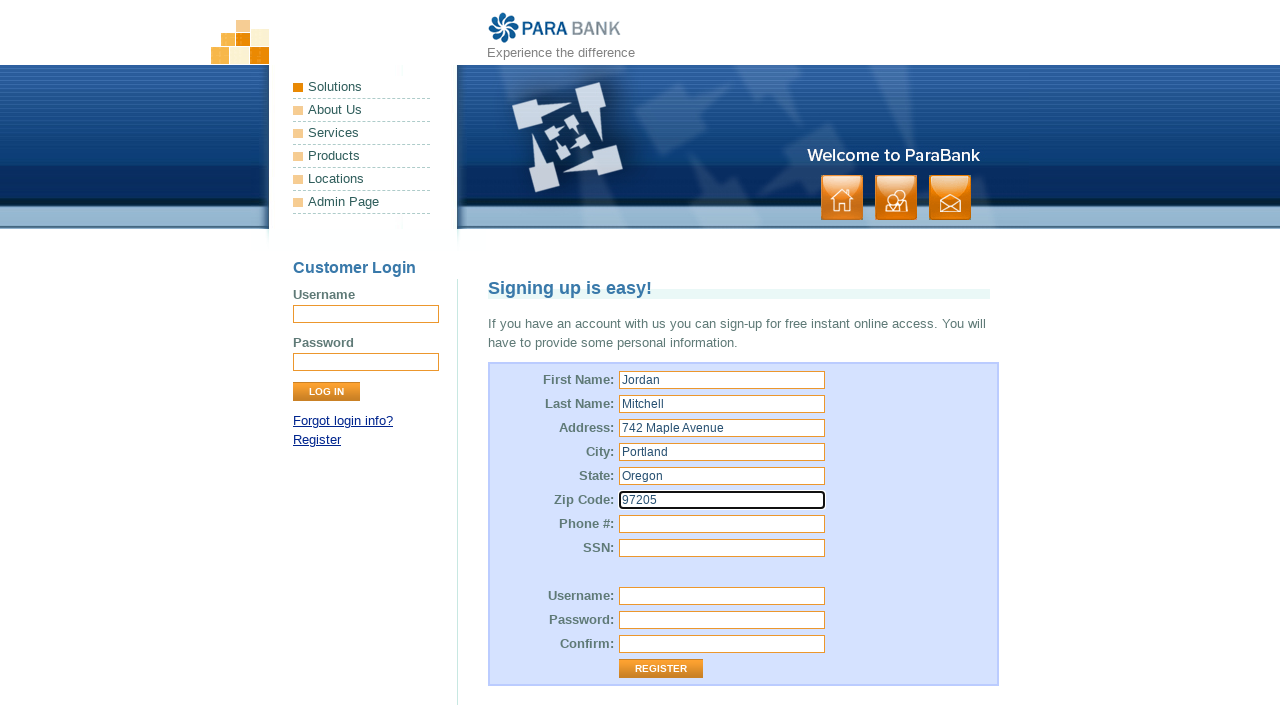

Filled SSN field with '987654321' on #customer\.ssn
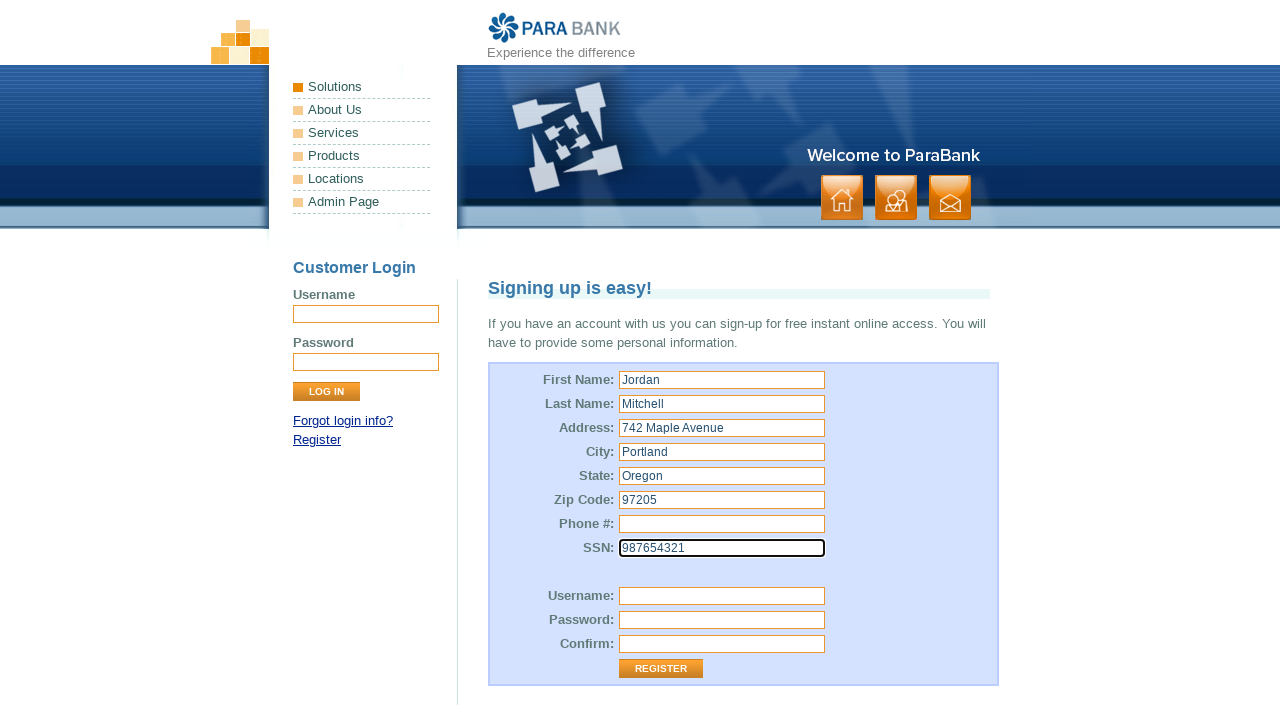

Filled username field with 'testuser_1772251391' on #customer\.username
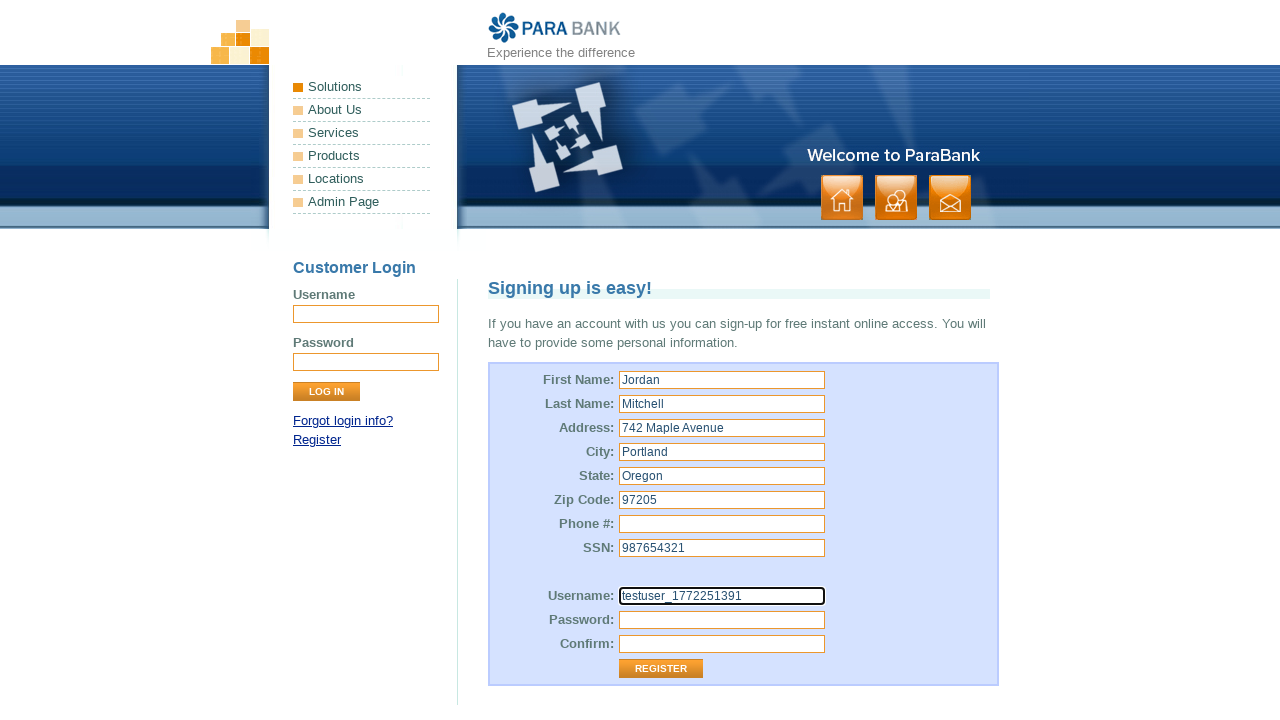

Filled password field with 'SecurePass123' on #customer\.password
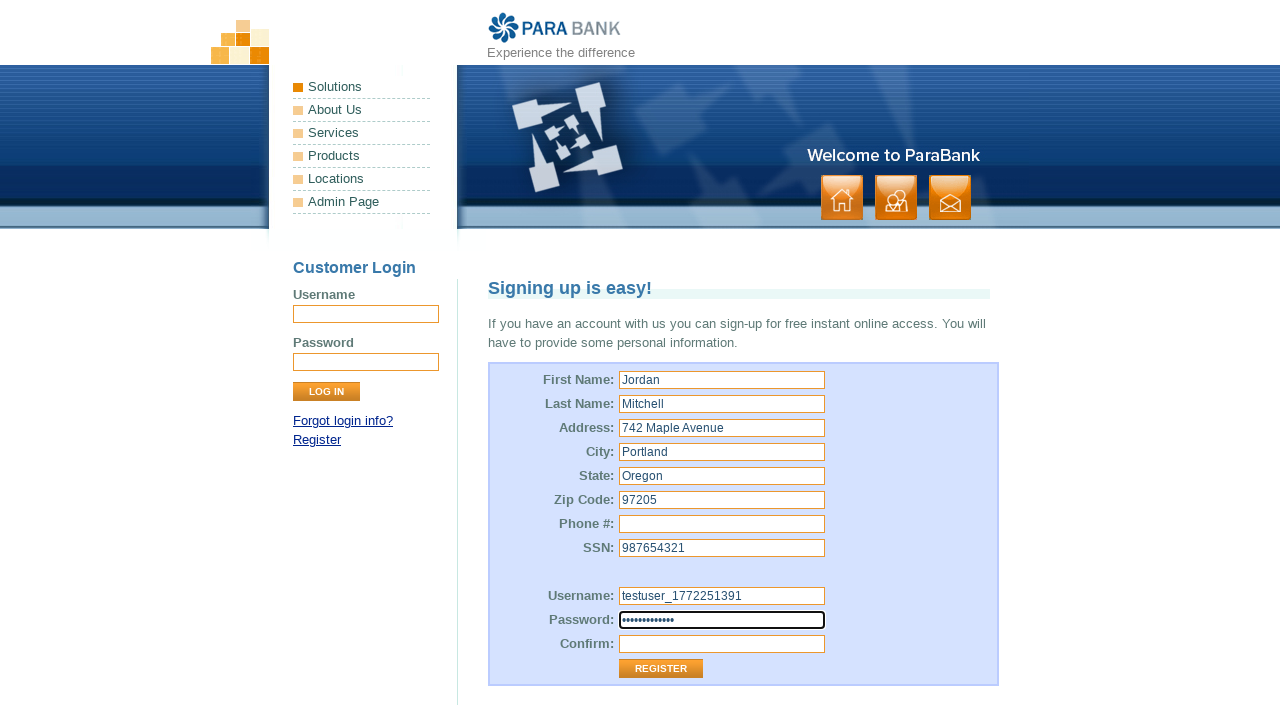

Filled password confirmation field with 'SecurePass123' on #repeatedPassword
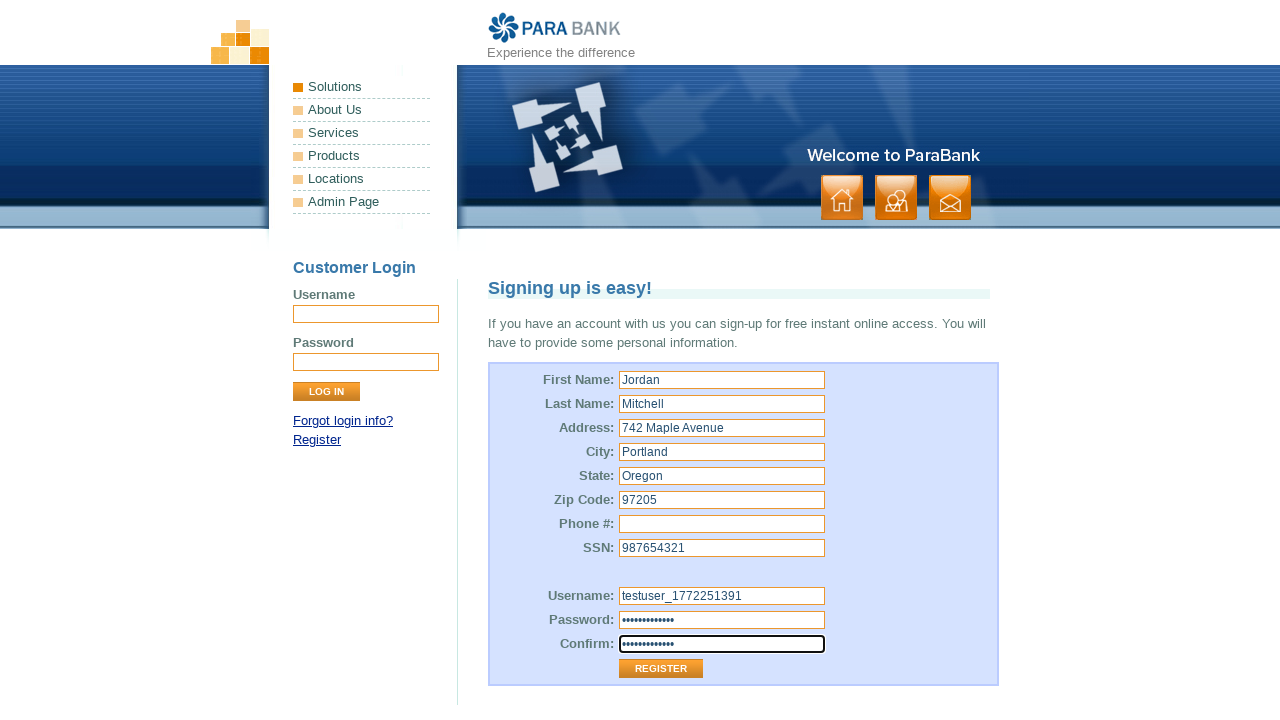

Clicked Register button to submit registration form at (661, 669) on input.button[value='Register']
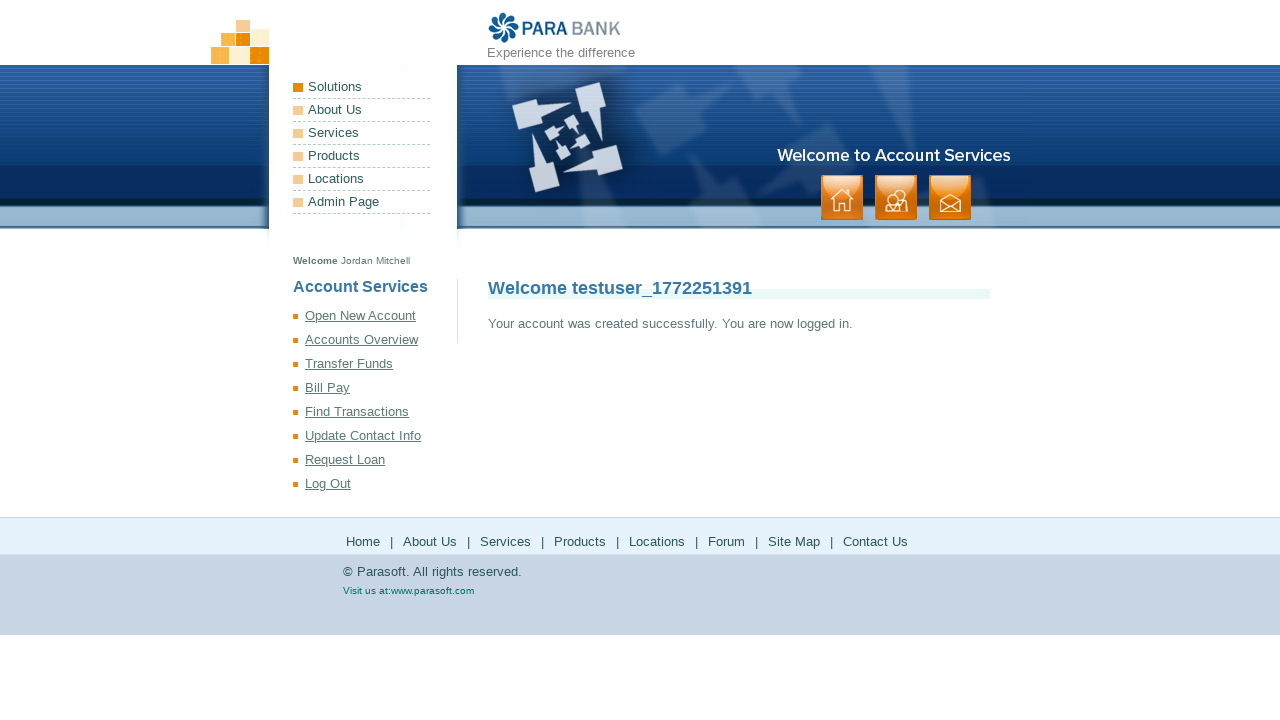

Registration success message appeared in right panel
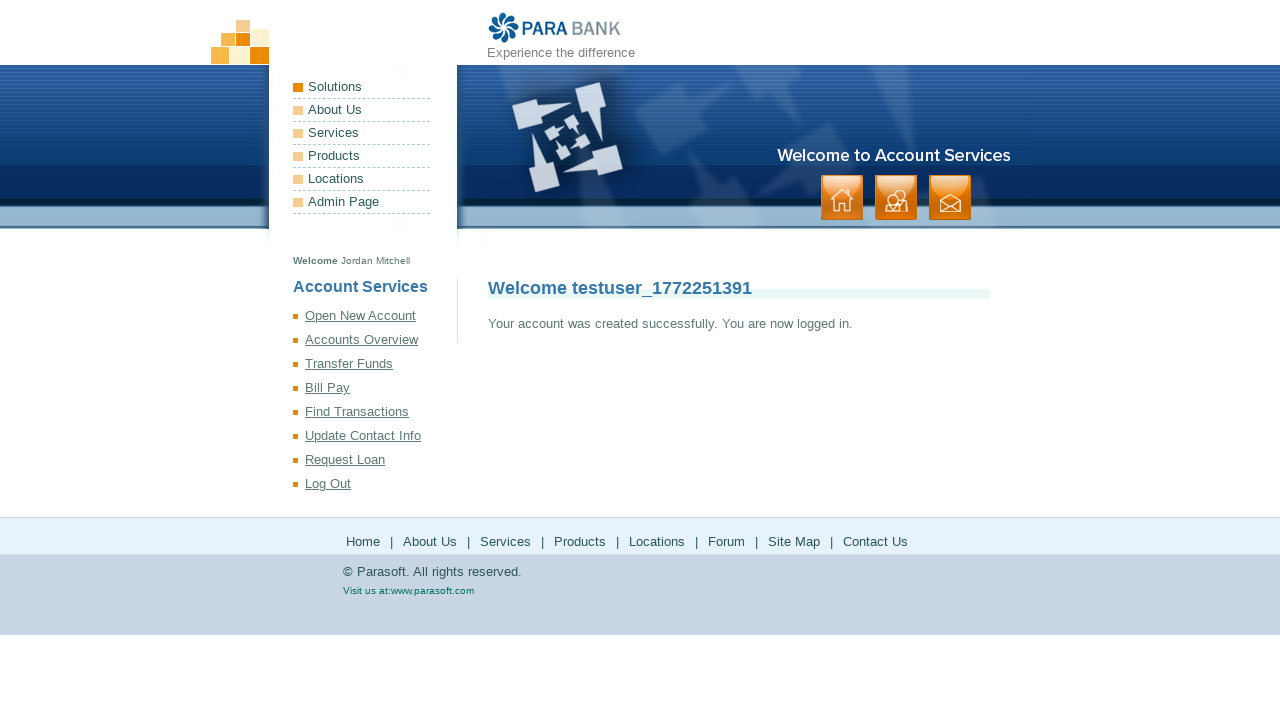

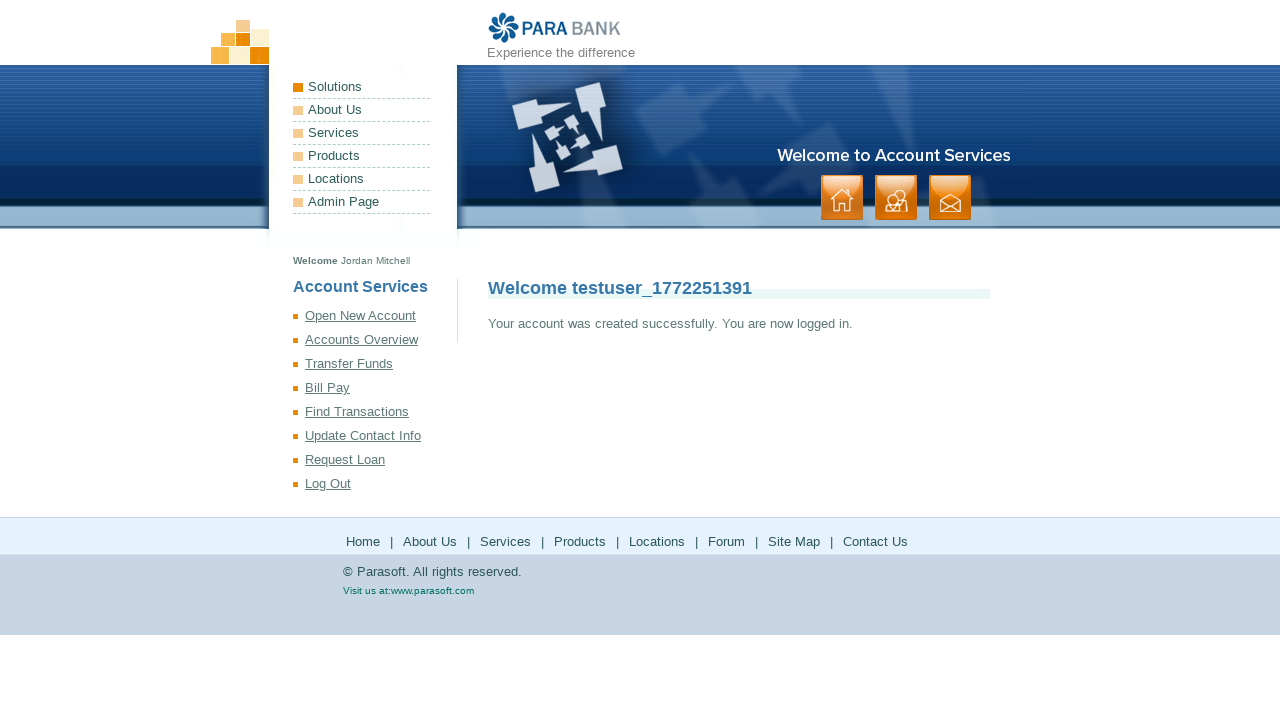